Tests autocomplete functionality by typing a search phrase, waiting for suggestions to appear, and selecting one of the suggested options

Starting URL: http://www.seleniumui.moderntester.pl/autocomplete.php

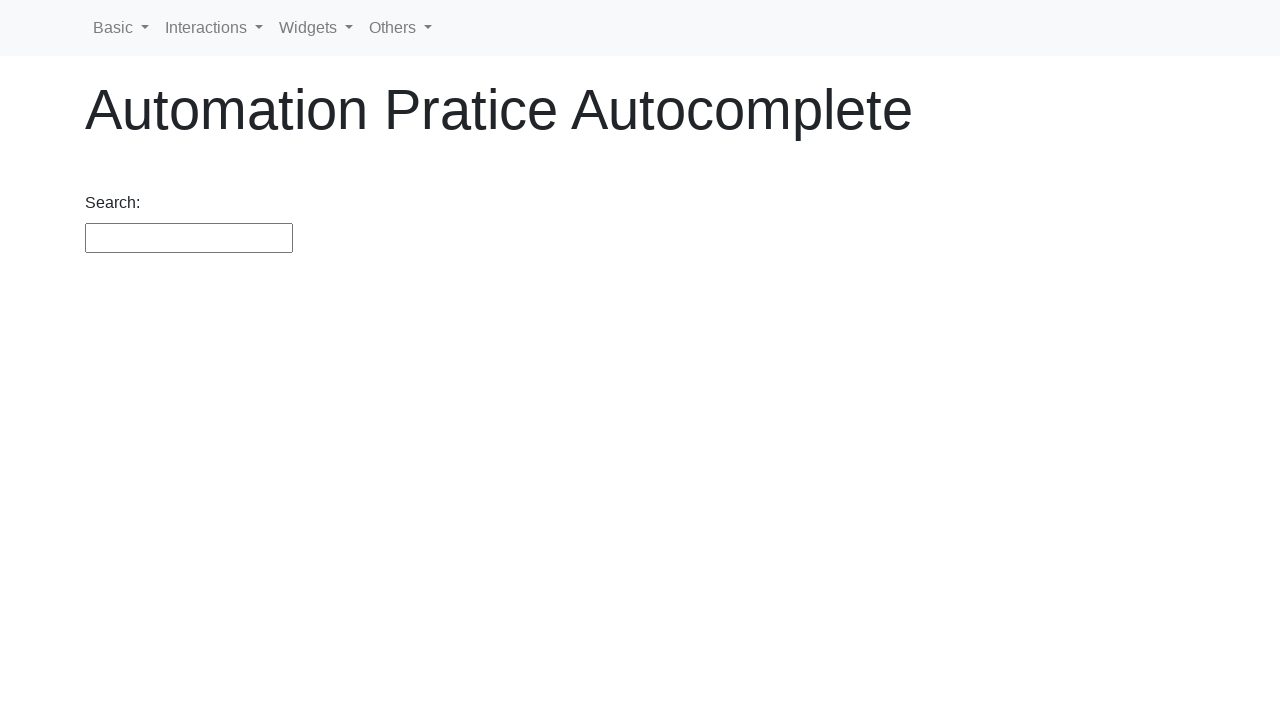

Typed 'a' in the search field to trigger autocomplete on #search
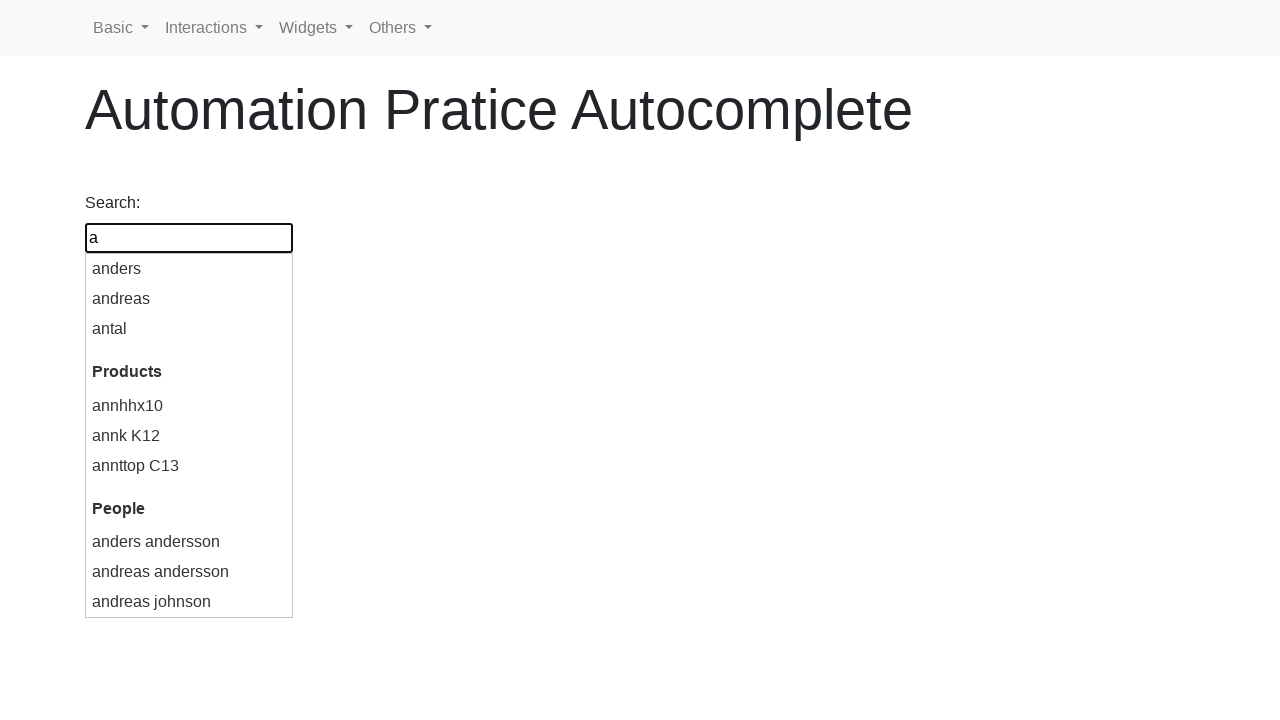

Autocomplete suggestions appeared
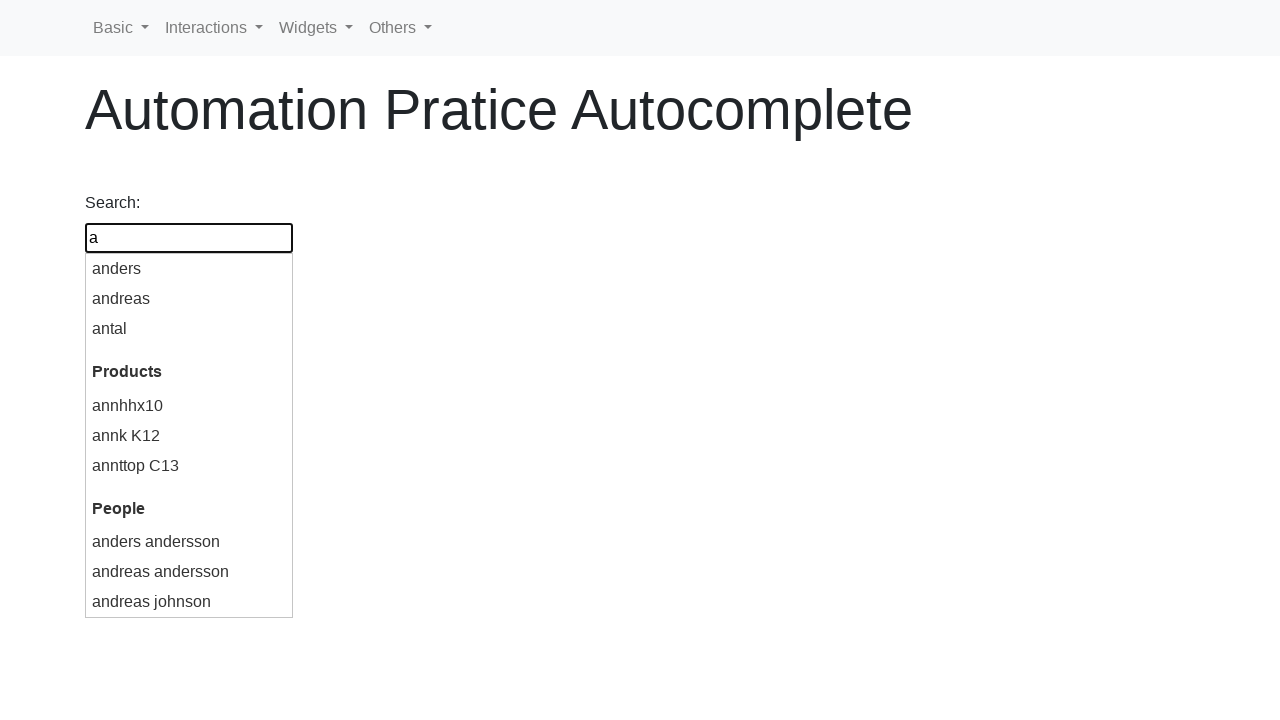

Retrieved 9 autocomplete options
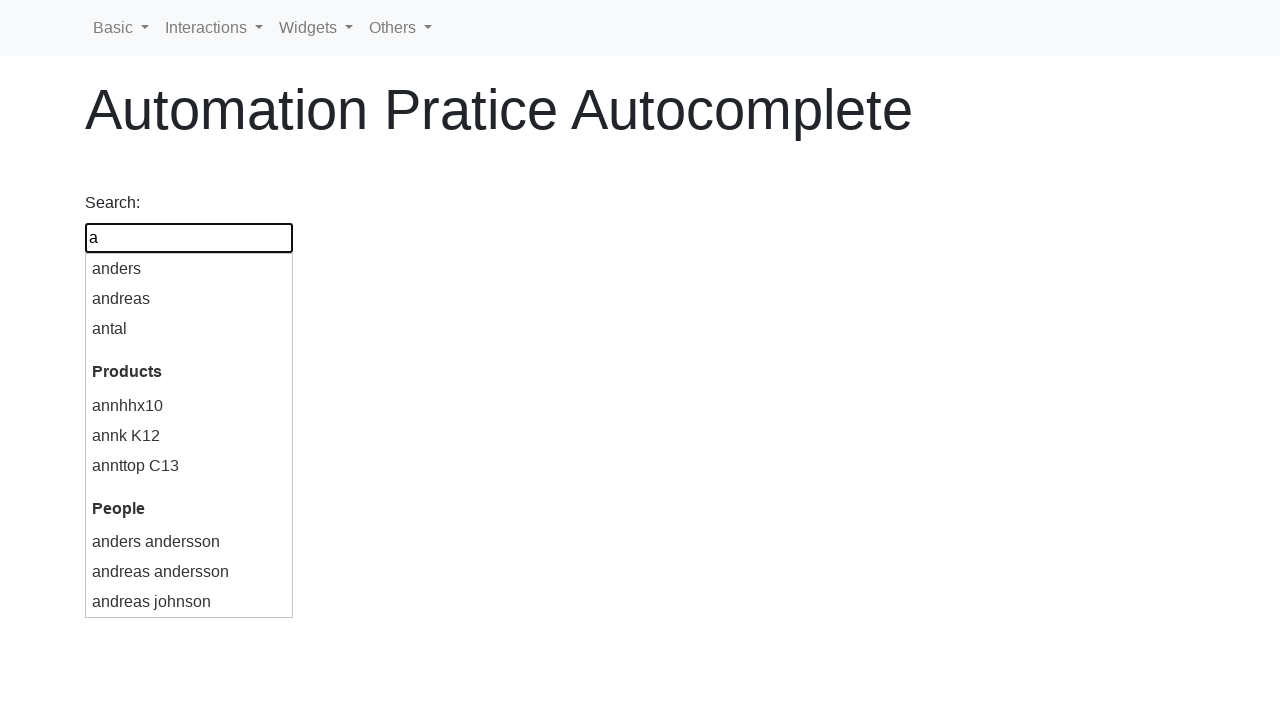

Clicked the third autocomplete option at (189, 329) on .ui-menu-item >> nth=2
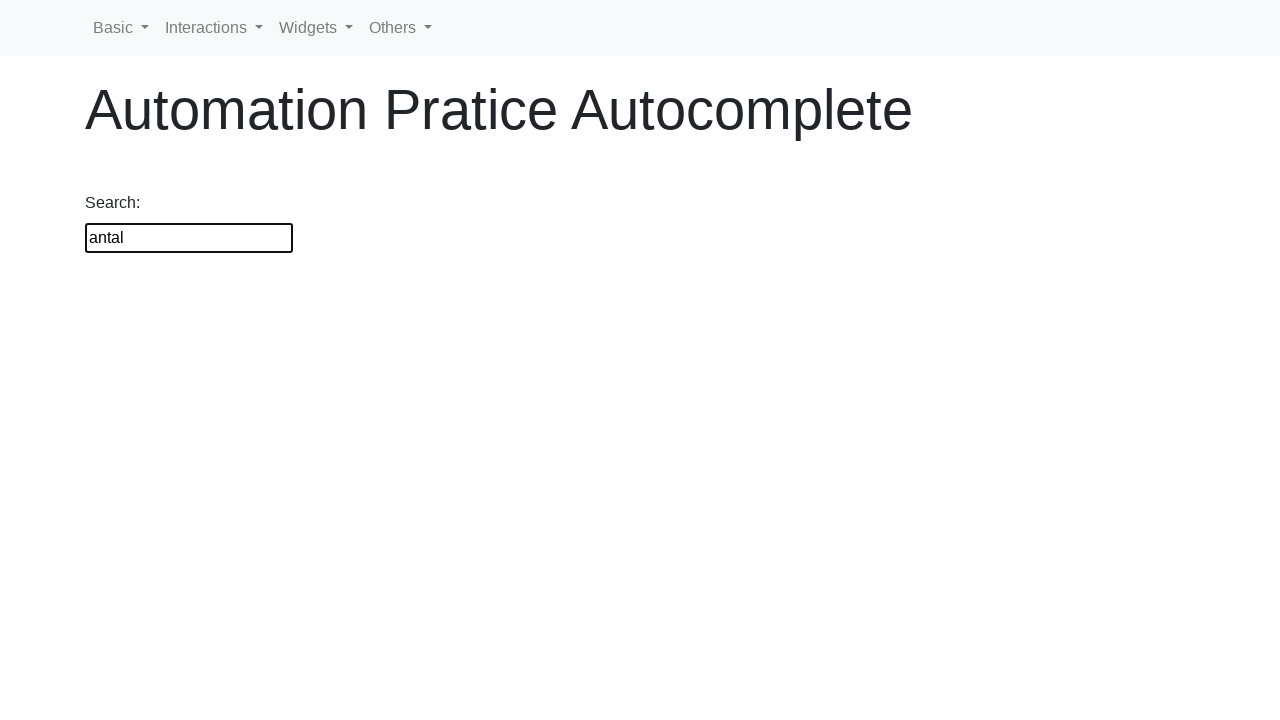

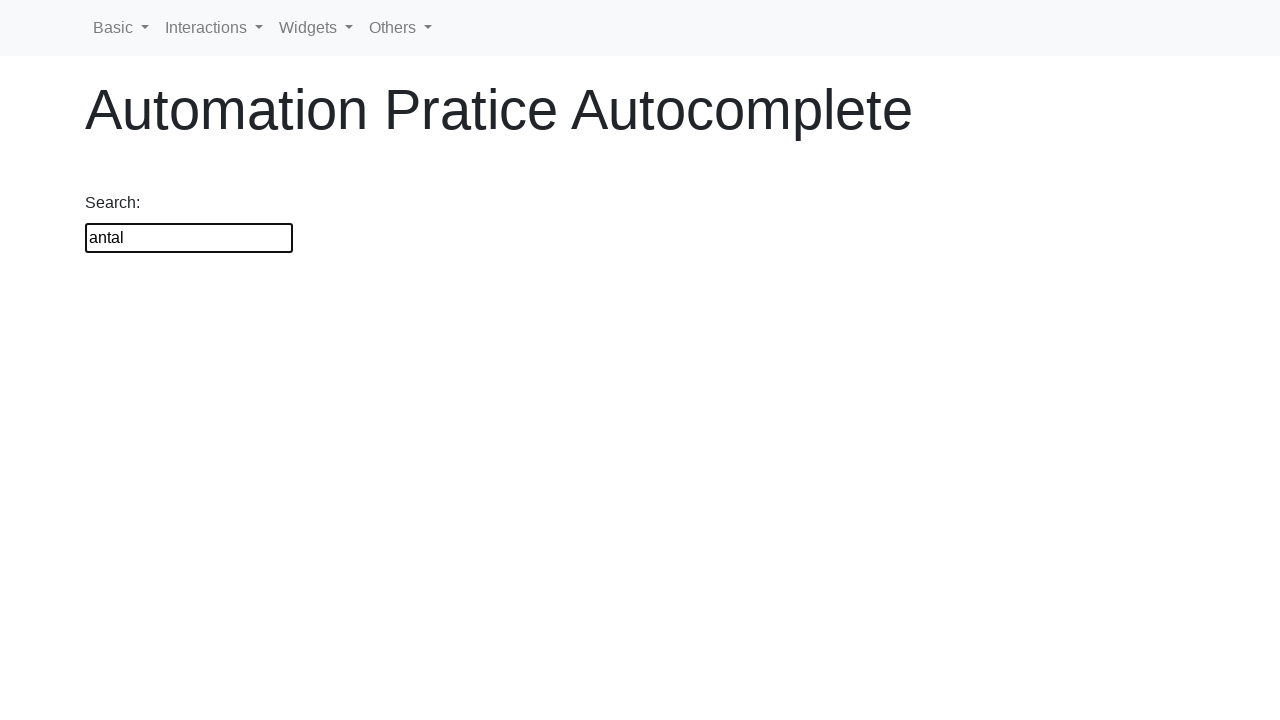